Navigates to Quotes to Scrape website and clicks through multiple pages using the "Next" pagination link

Starting URL: http://quotes.toscrape.com/

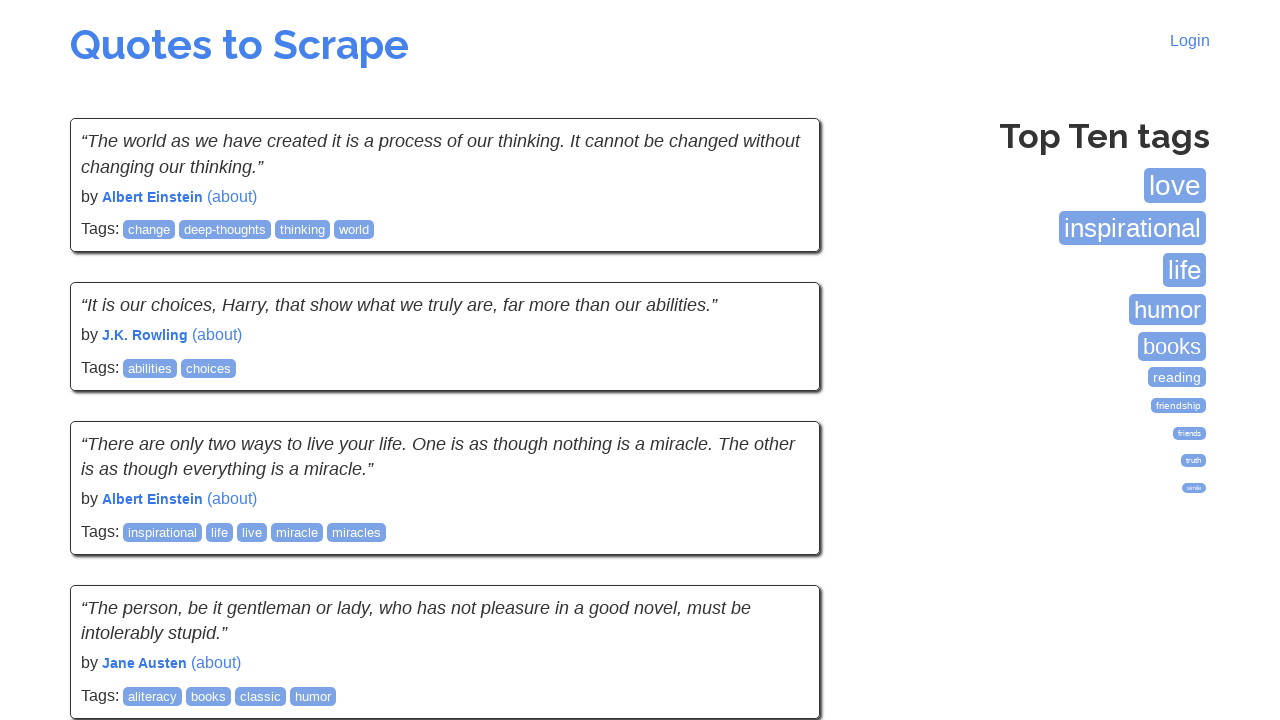

Navigated to Quotes to Scrape website
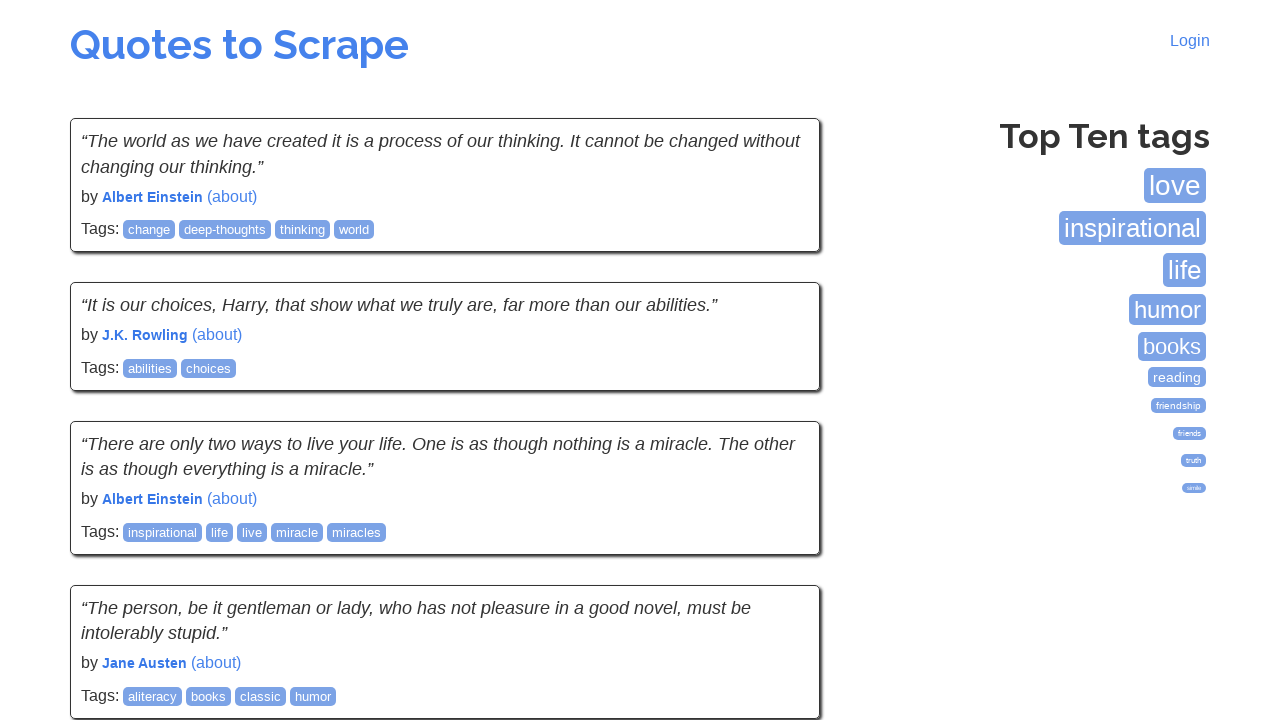

Quote text elements loaded on initial page
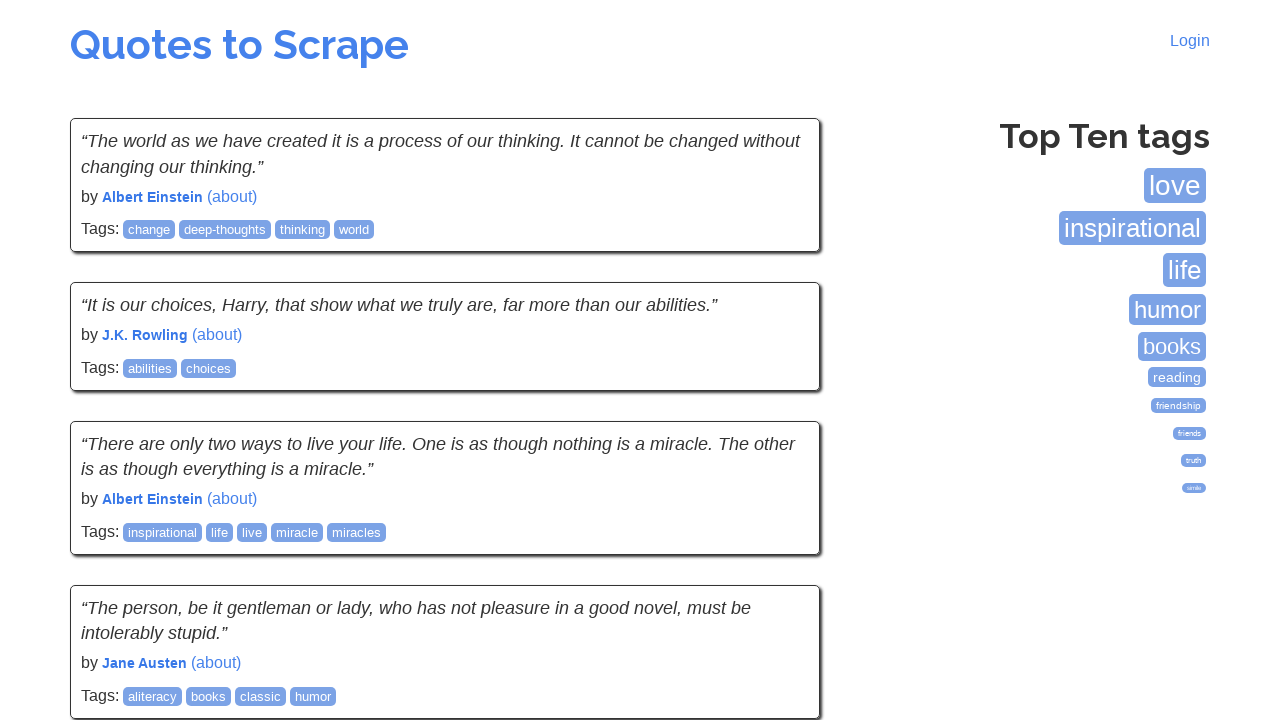

Clicked Next pagination link to proceed to page 2 at (778, 542) on a:has-text('Next')
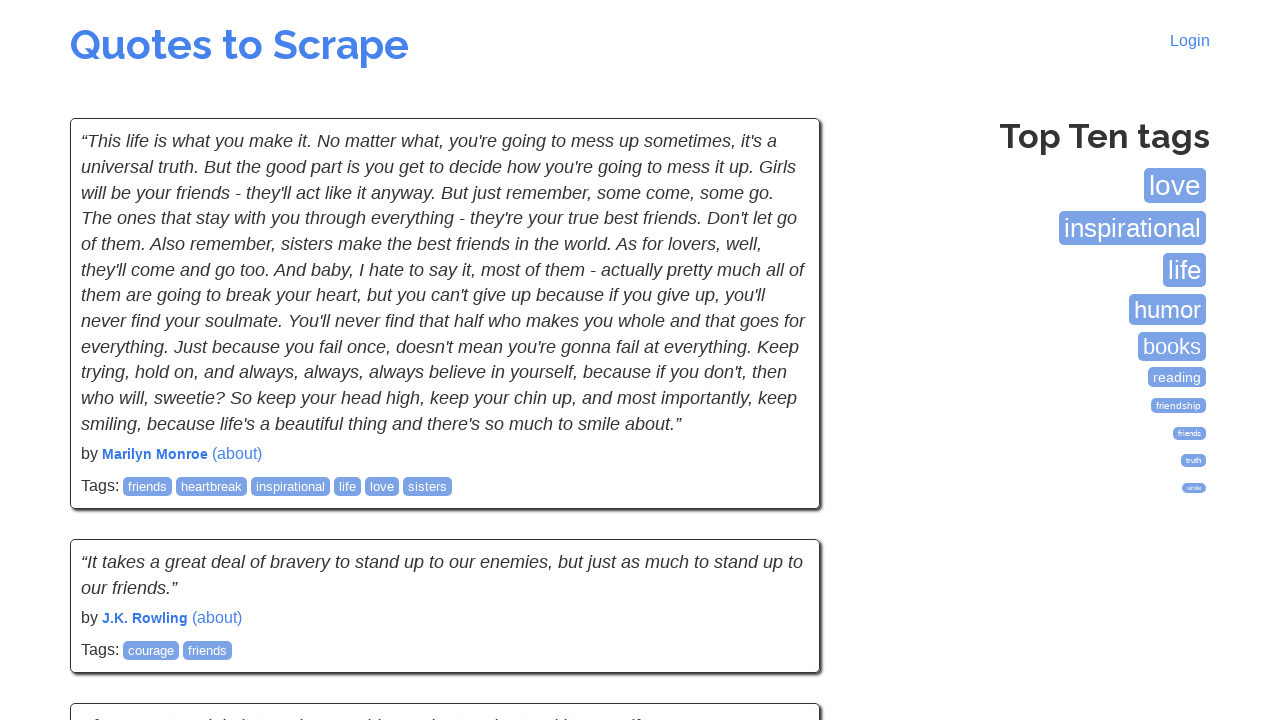

Page 2 content loaded with quotes
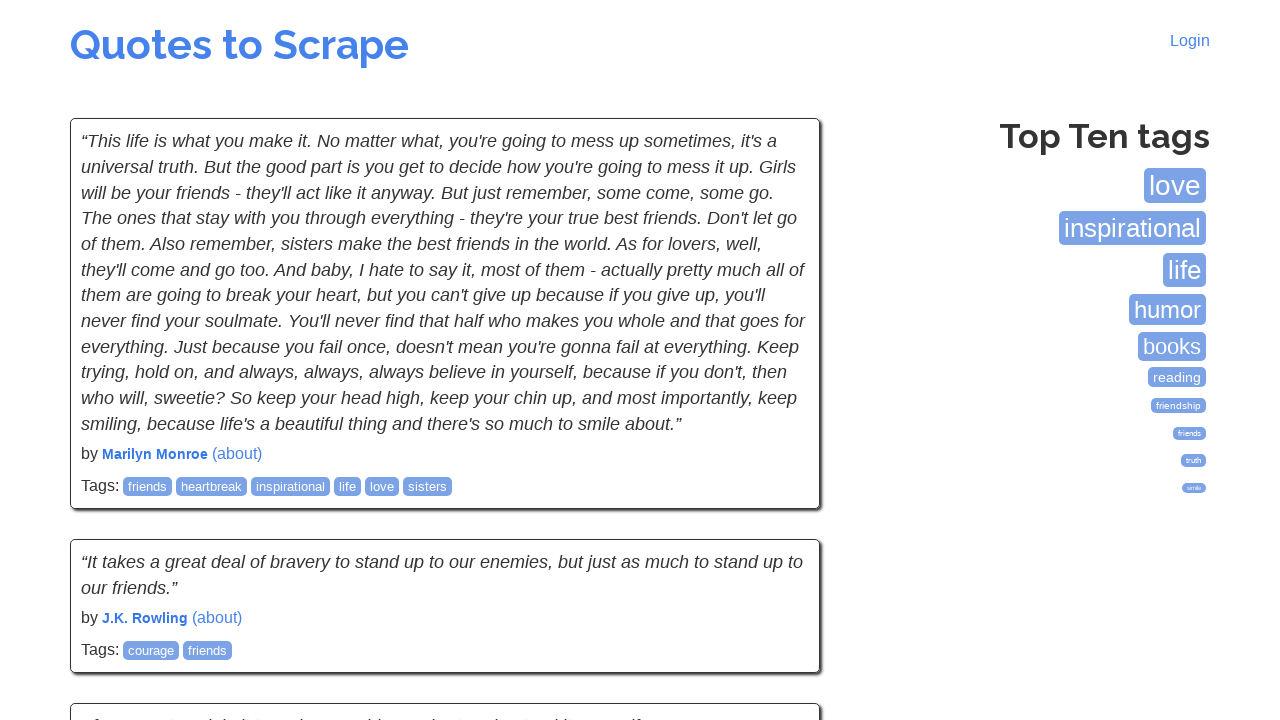

Clicked Next pagination link to proceed to page 3 at (778, 542) on a:has-text('Next')
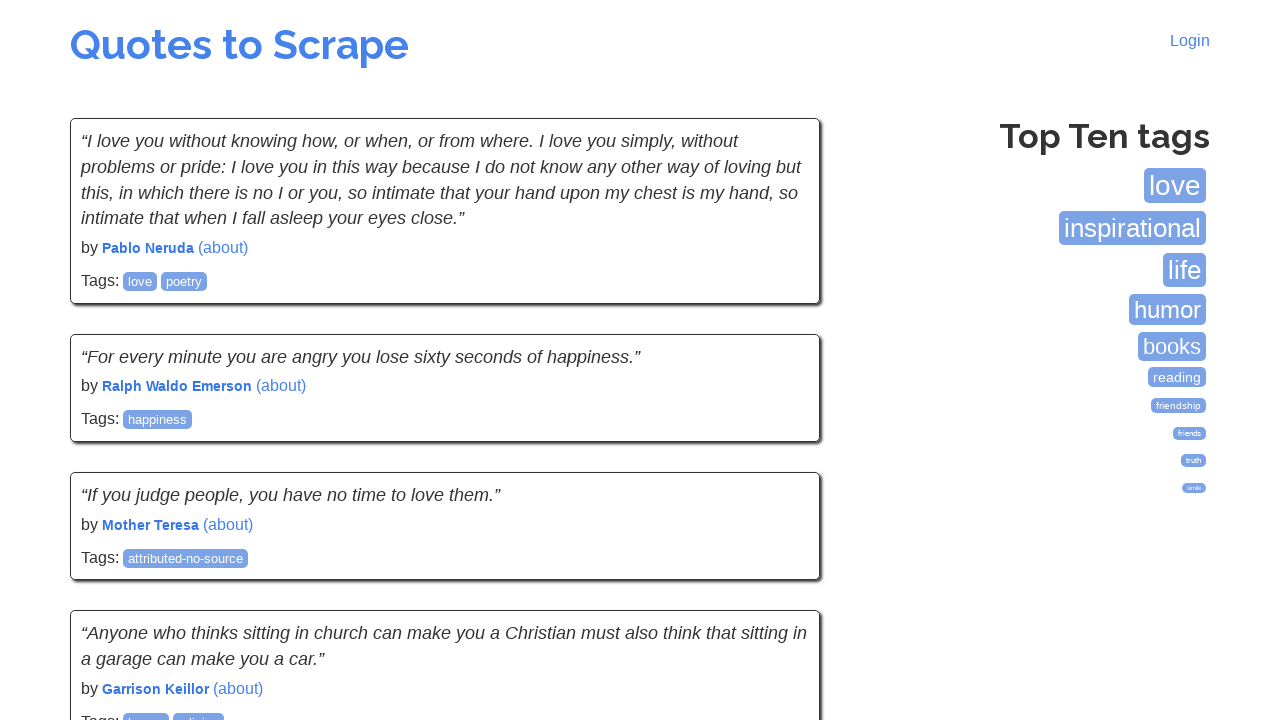

Page 3 content loaded with quotes
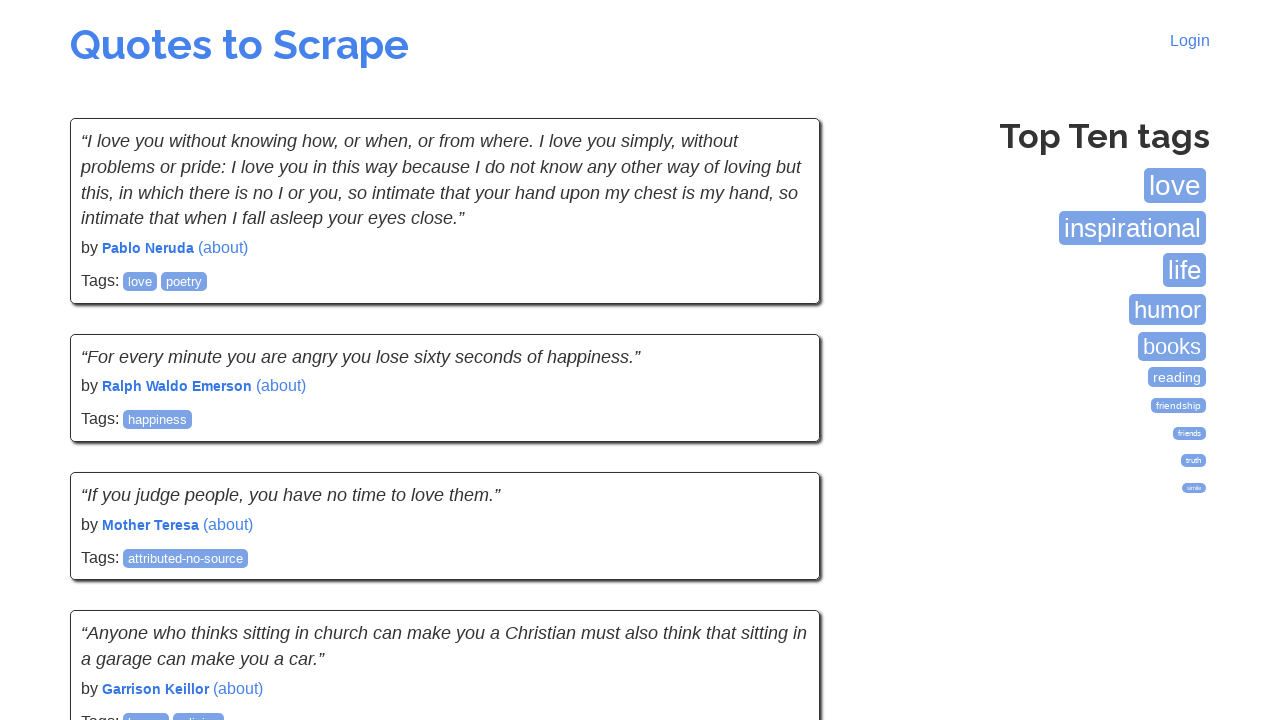

Clicked Next pagination link to proceed to page 4 at (778, 542) on a:has-text('Next')
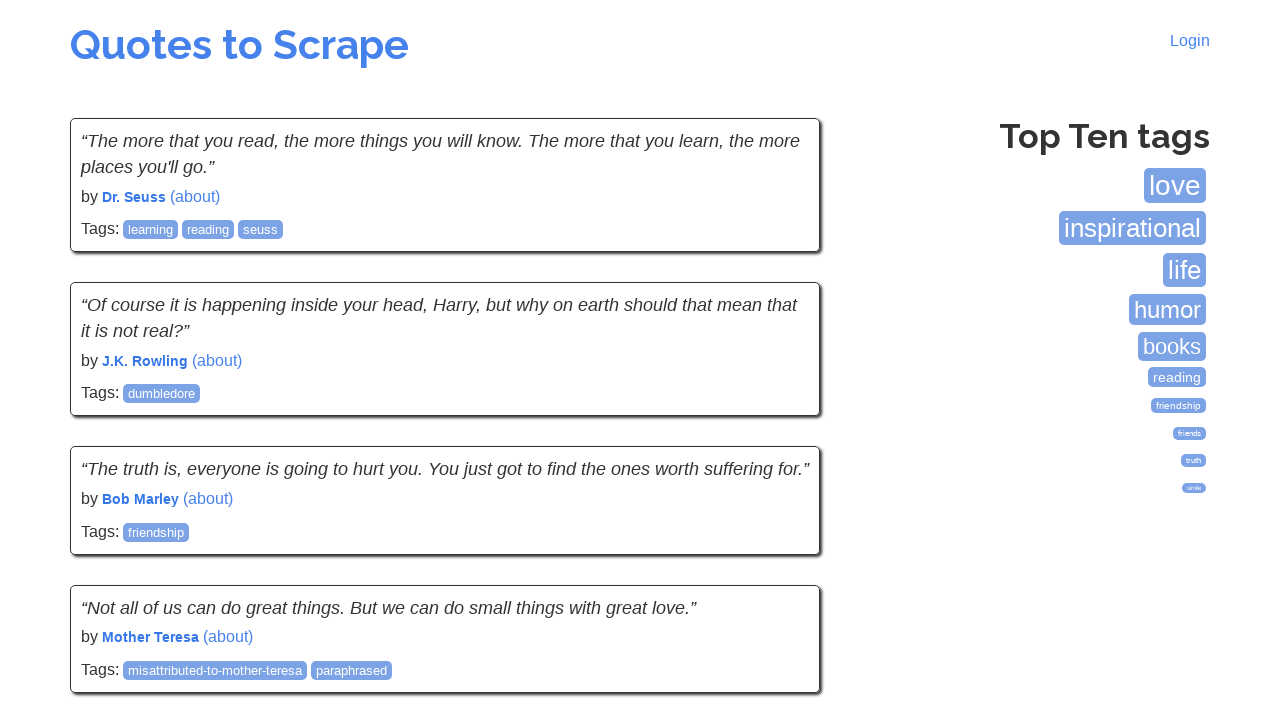

Page 4 content loaded with quotes
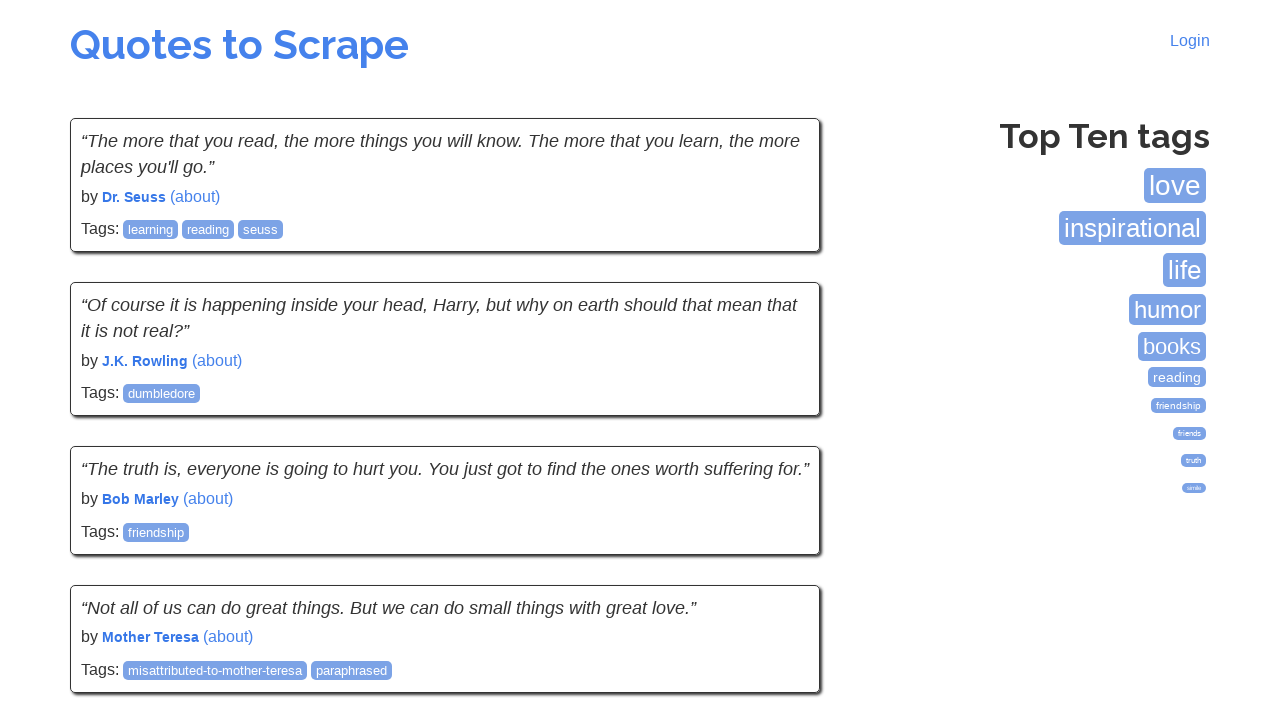

Clicked Next pagination link to proceed to page 5 at (778, 542) on a:has-text('Next')
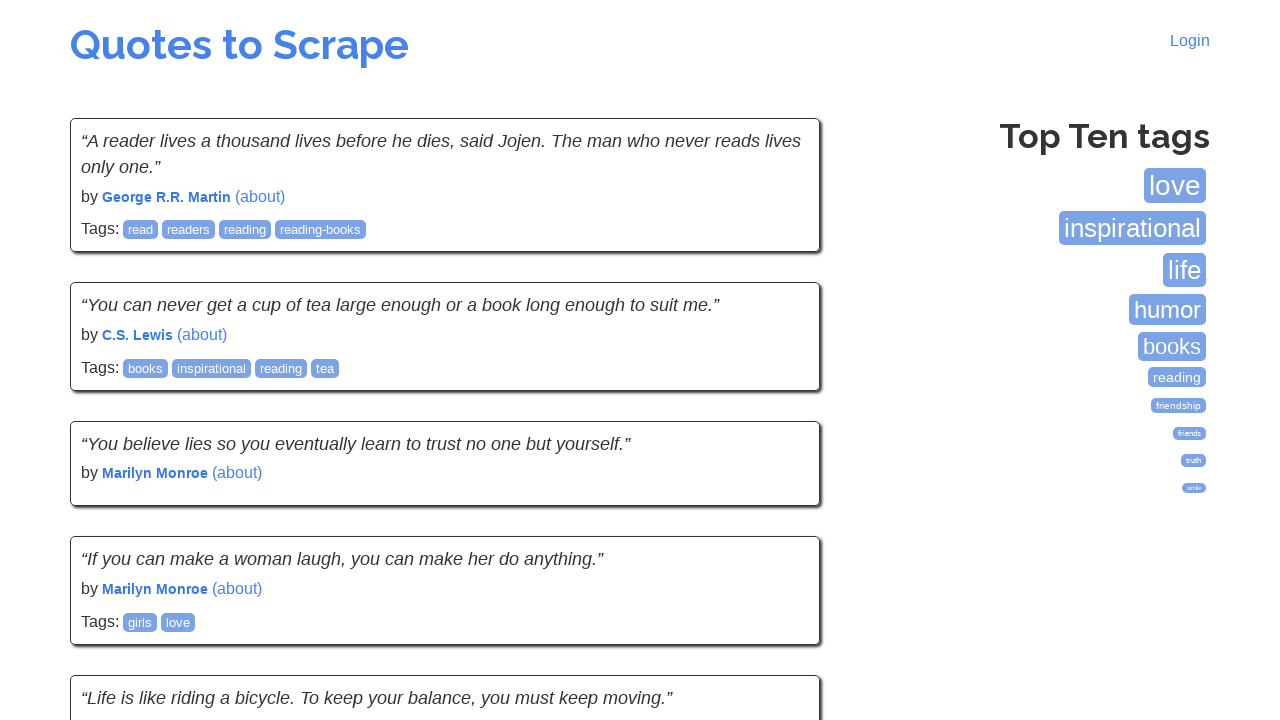

Page 5 content loaded with quotes
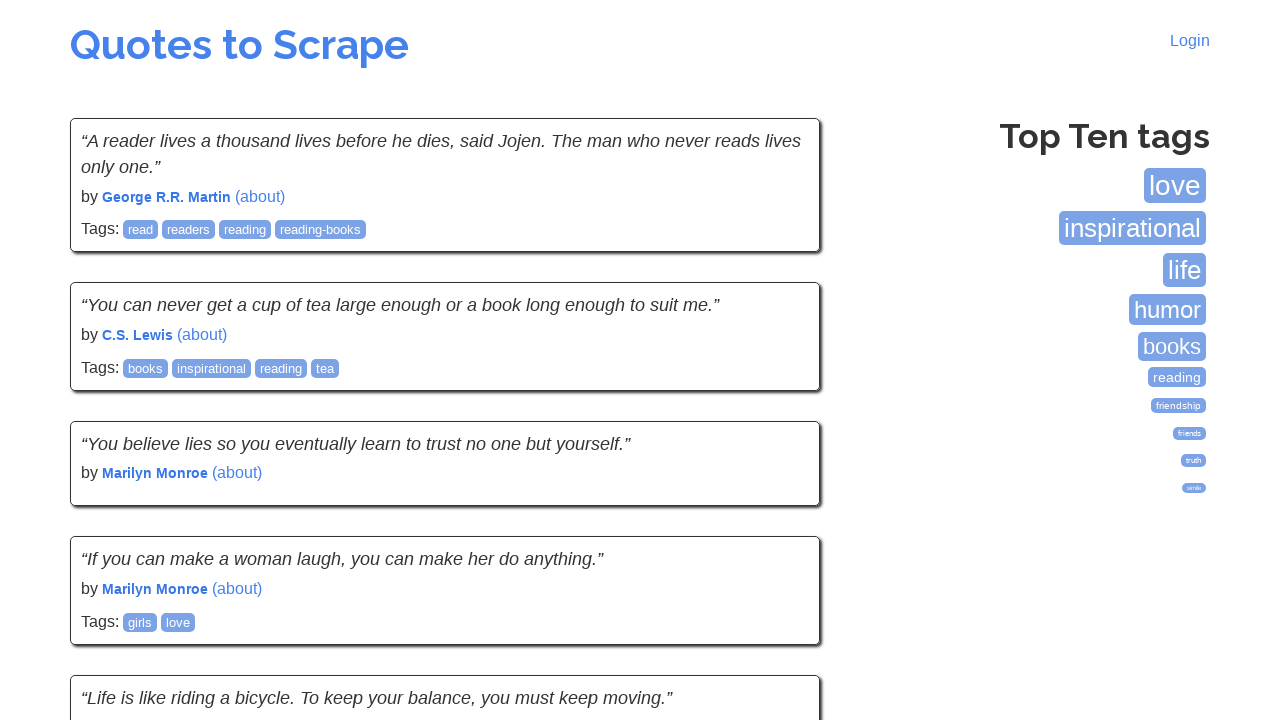

Clicked Next pagination link to proceed to page 6 at (778, 541) on a:has-text('Next')
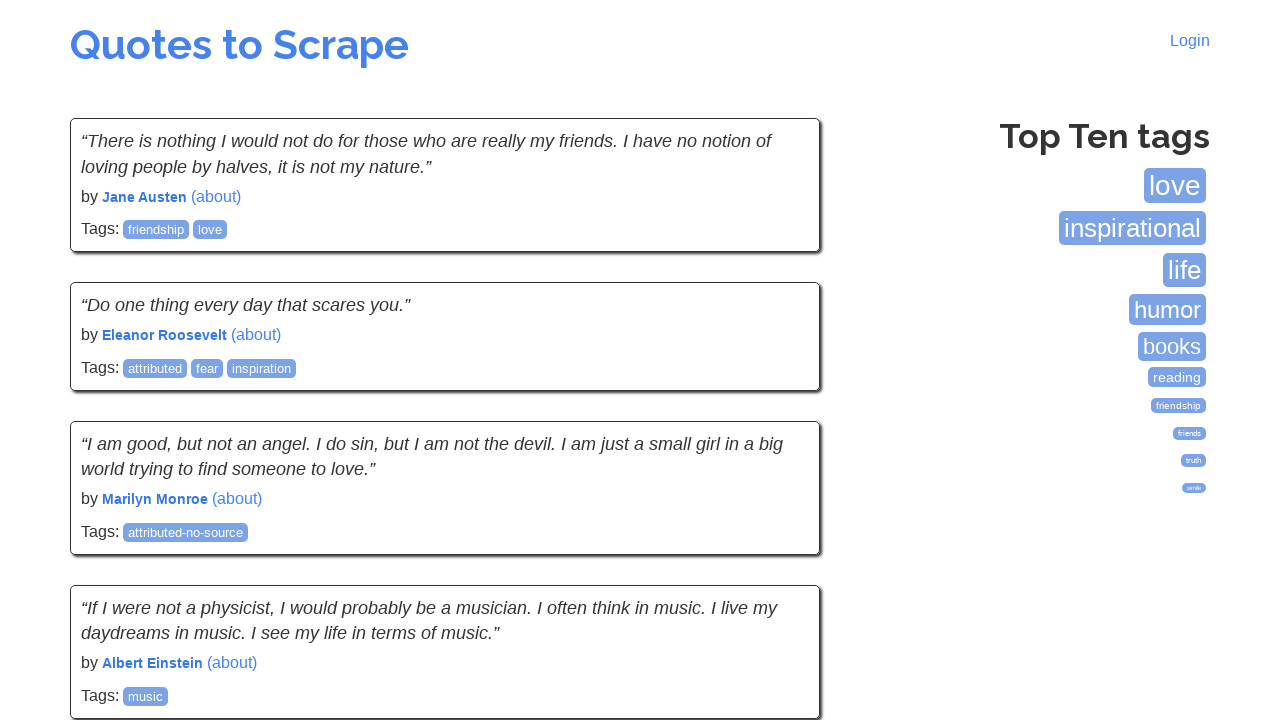

Page 6 content loaded with quotes
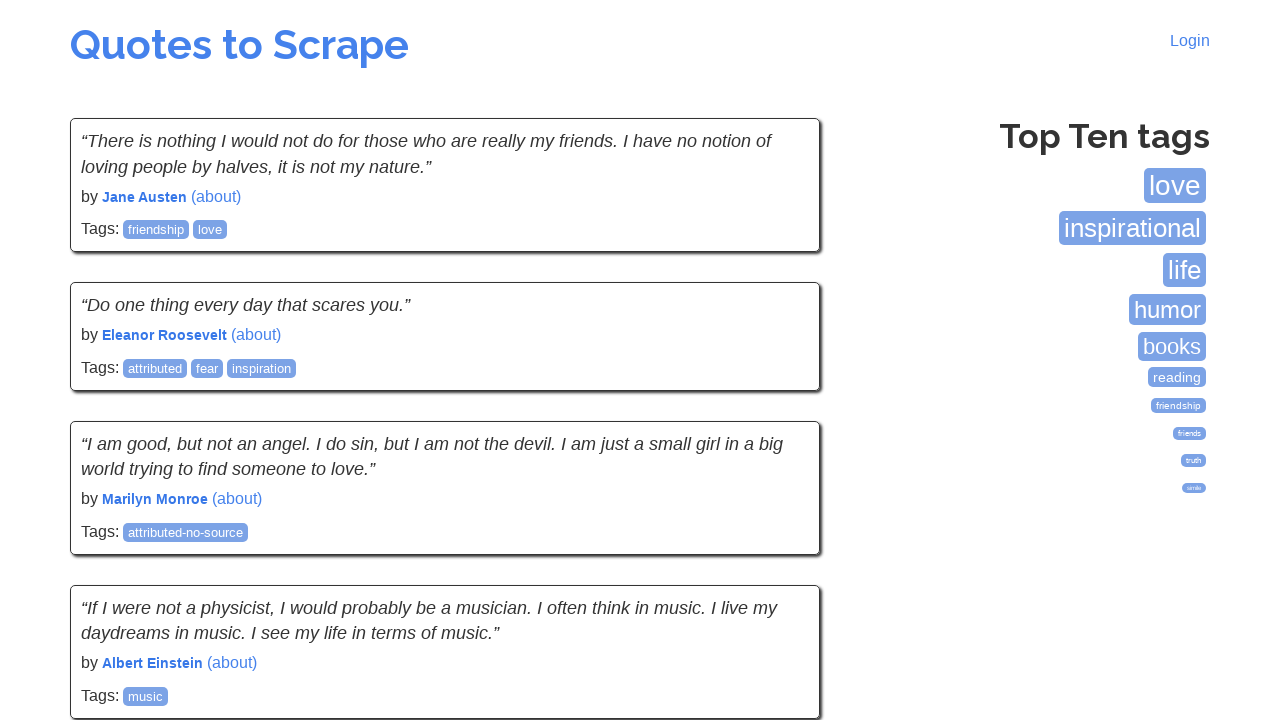

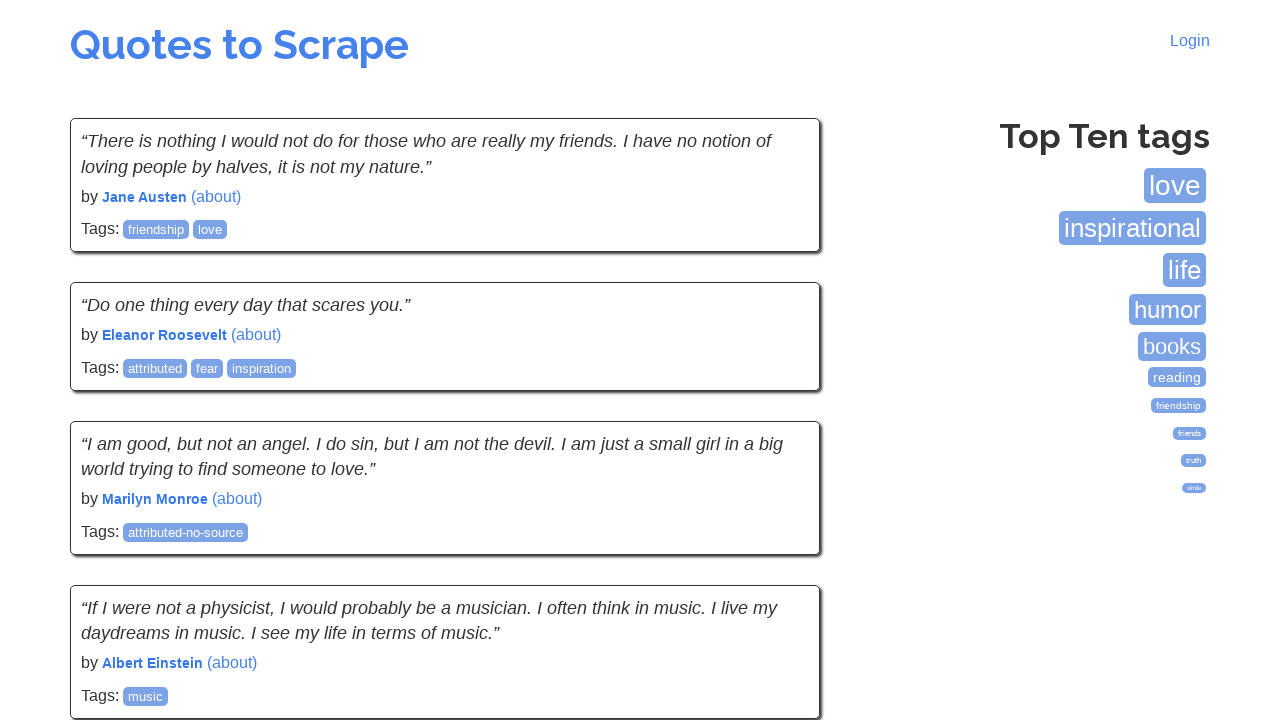